Tests dynamic content generation by clicking a button and waiting for specific text to appear in an element

Starting URL: https://training-support.net/webelements/dynamic-content

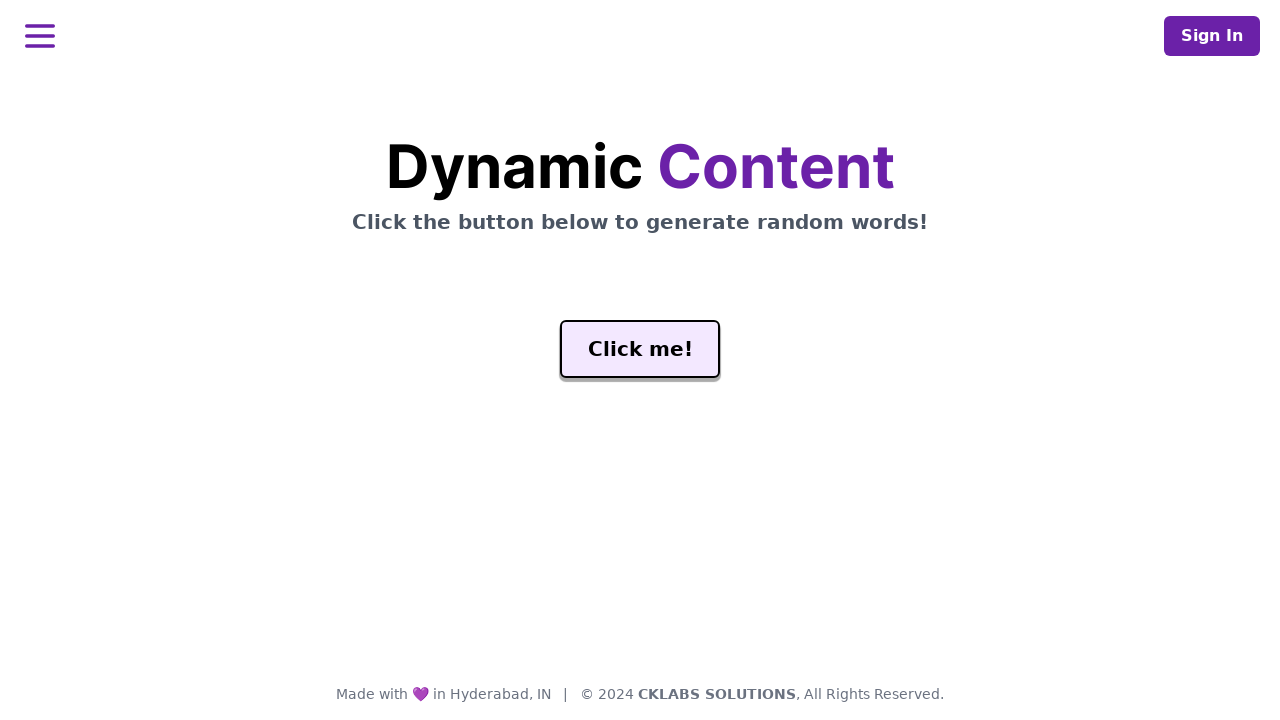

Clicked the generate button to trigger dynamic content at (640, 349) on #genButton
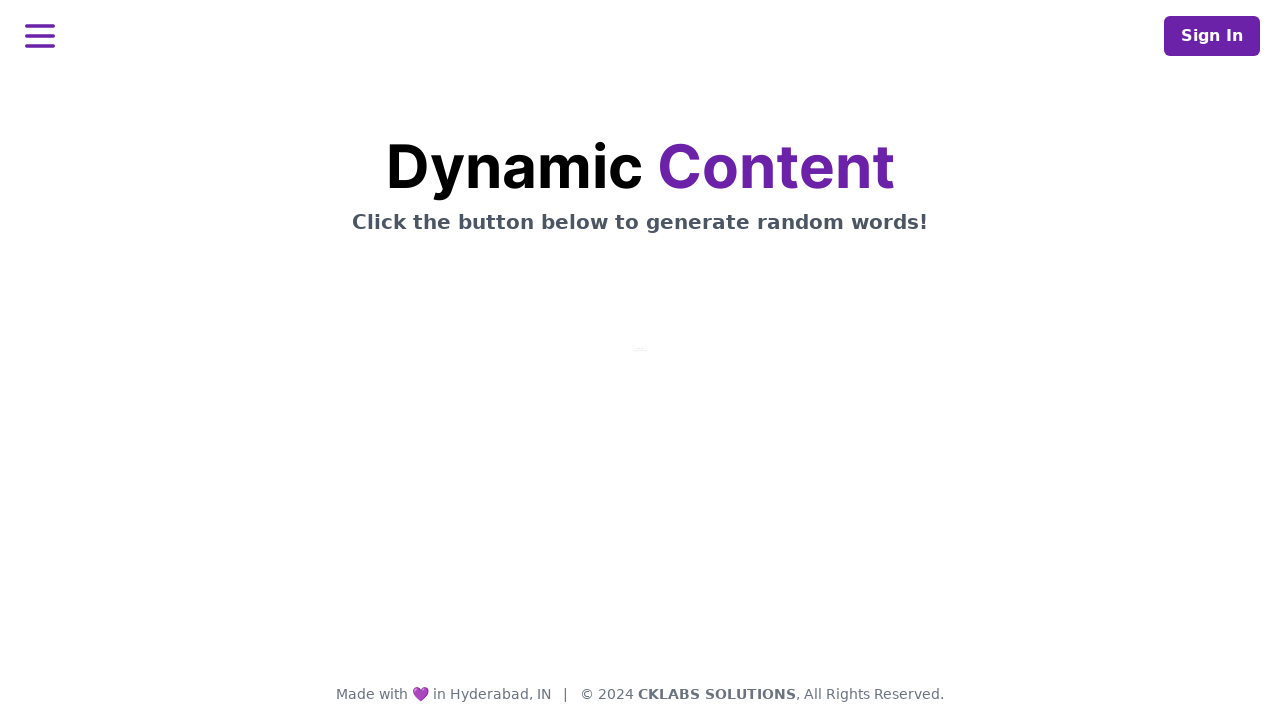

Waited for 'release' text to appear in word element
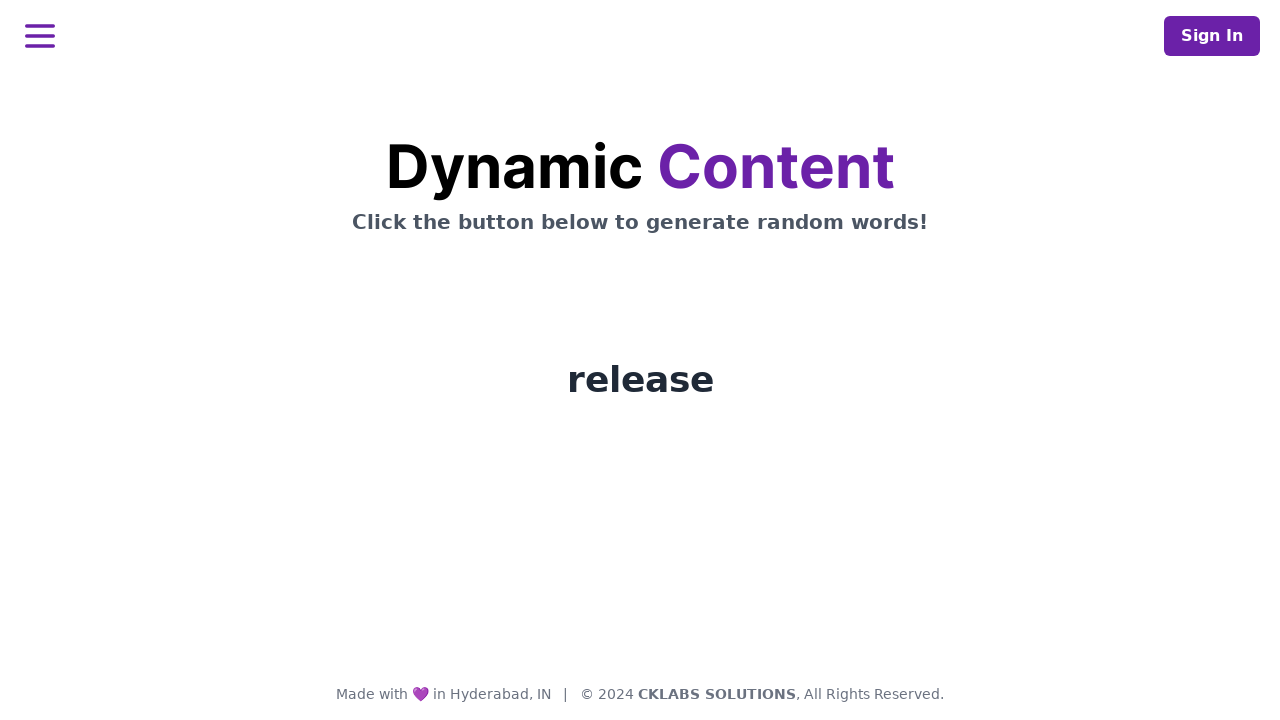

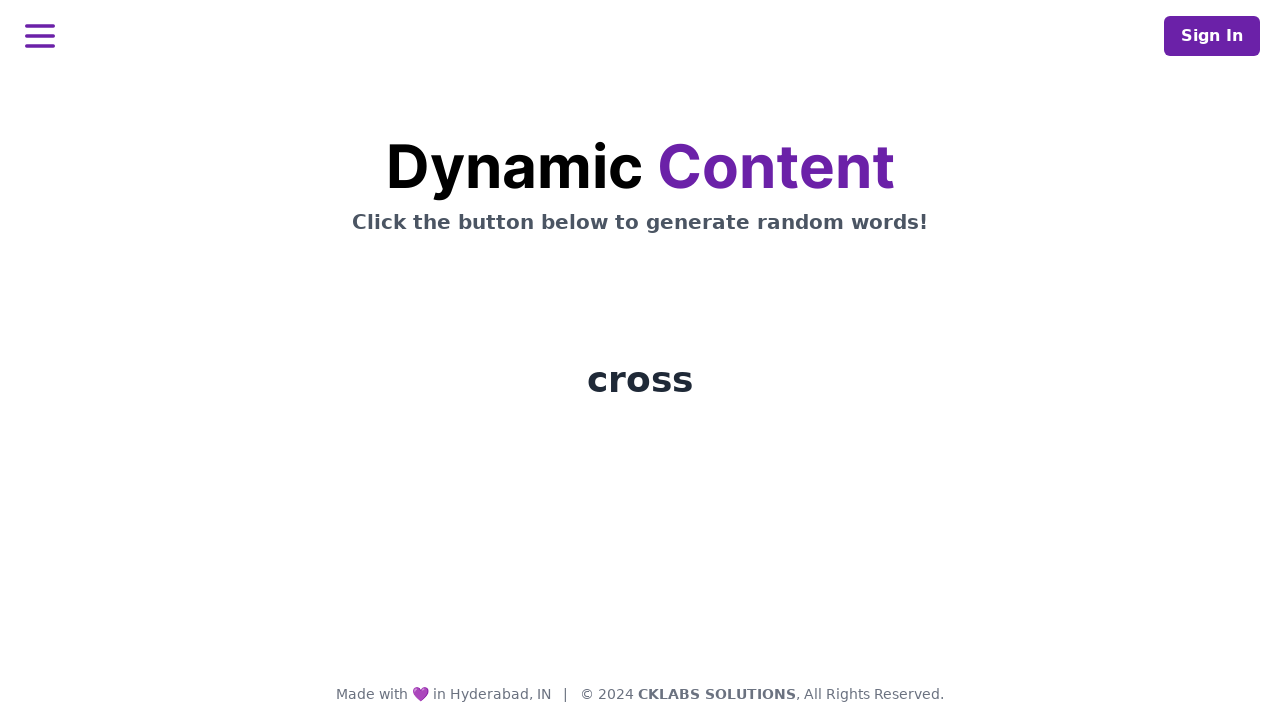